Tests handling a new browser window by clicking to open a new window, verifying its URL, filling an email field in the new window, then interacting with the main window.

Starting URL: https://leafground.com/window.xhtml

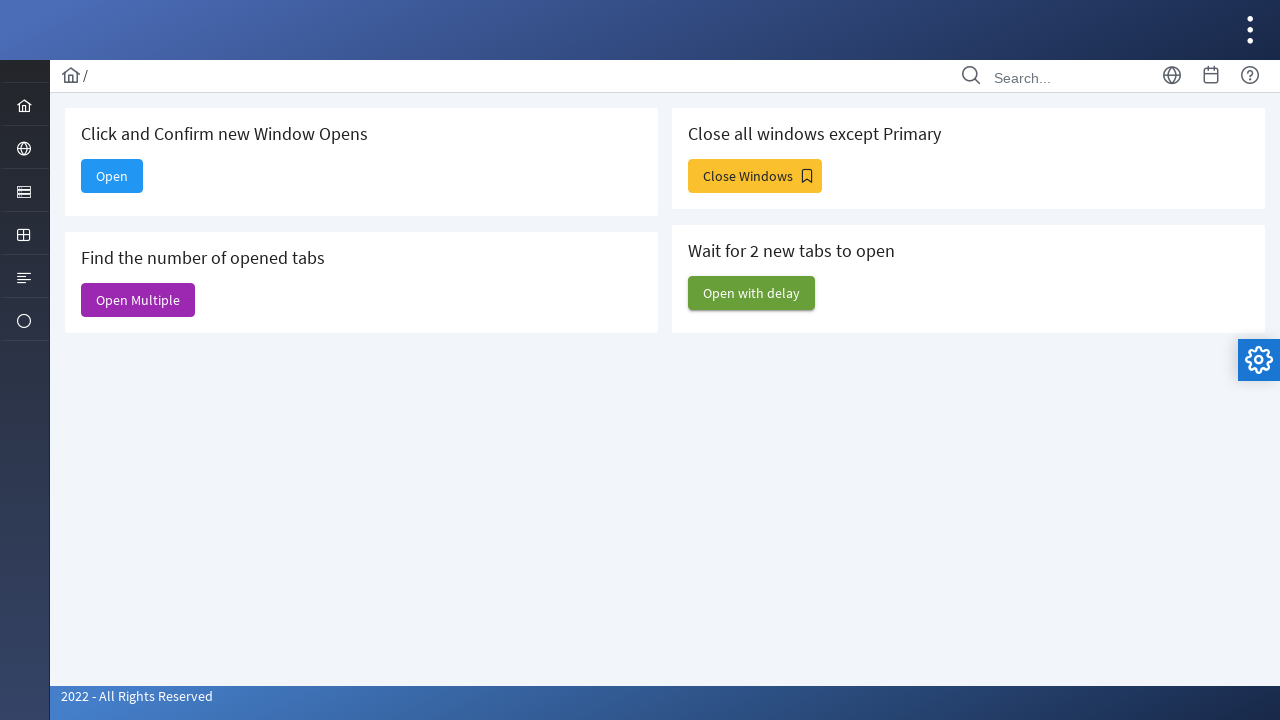

Clicked 'Open' button to open new window at (112, 176) on internal:text="Open"s
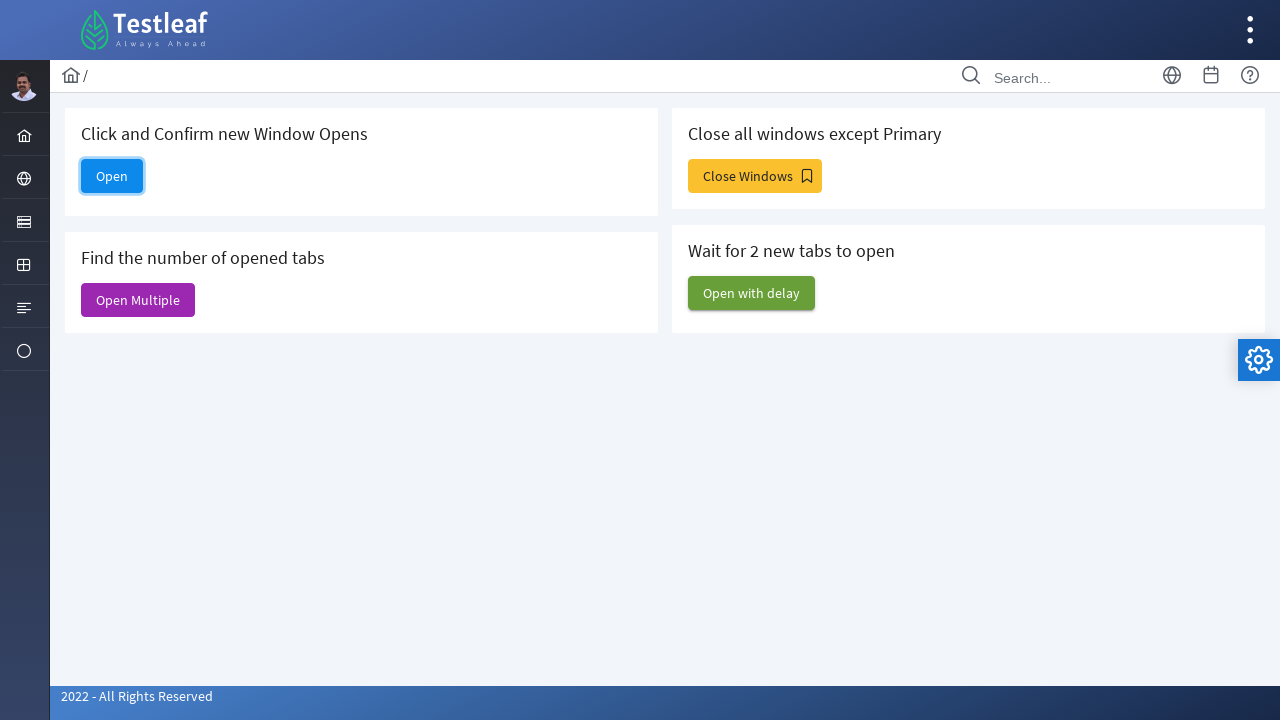

New window opened and obtained
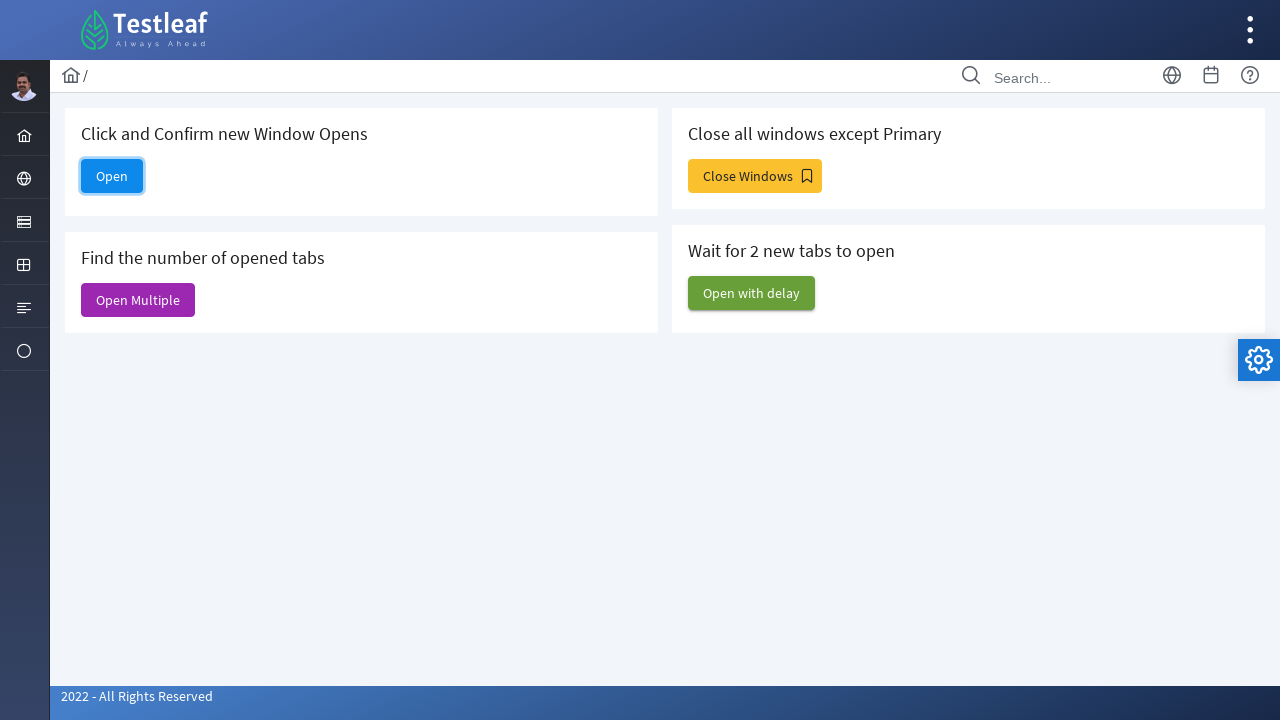

New window page load completed
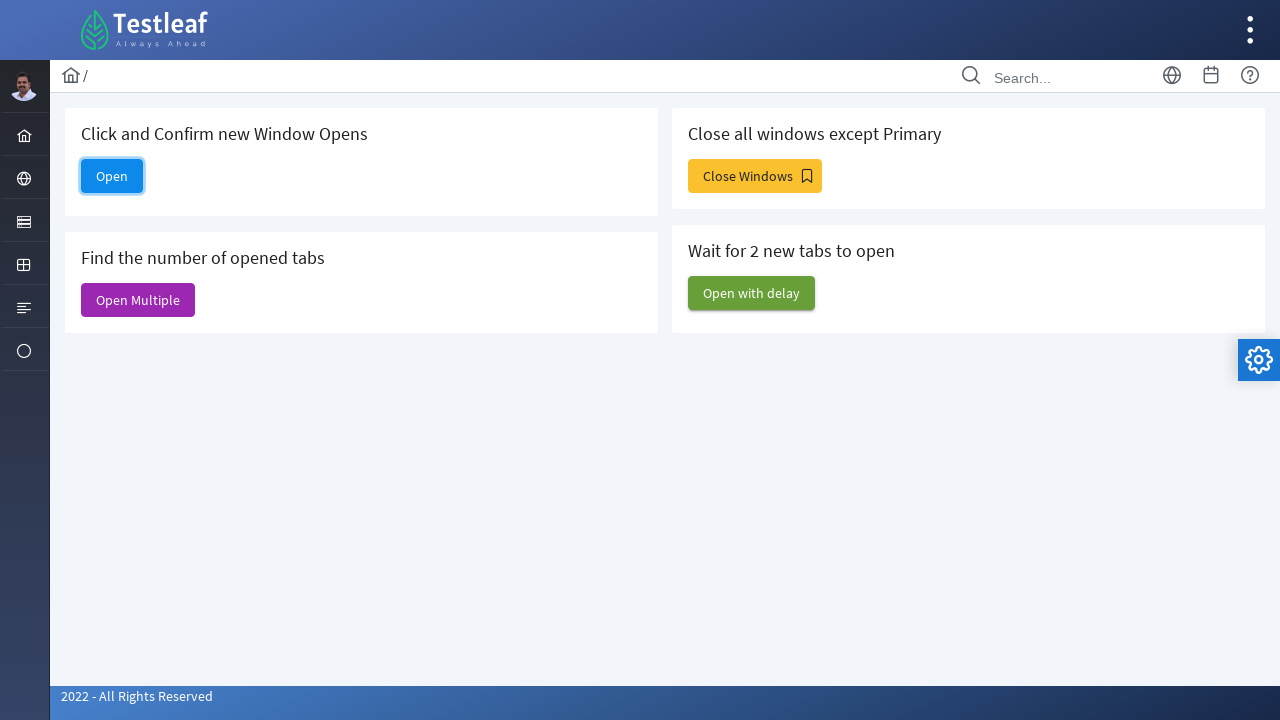

Verified new window URL is https://leafground.com/dashboard.xhtml
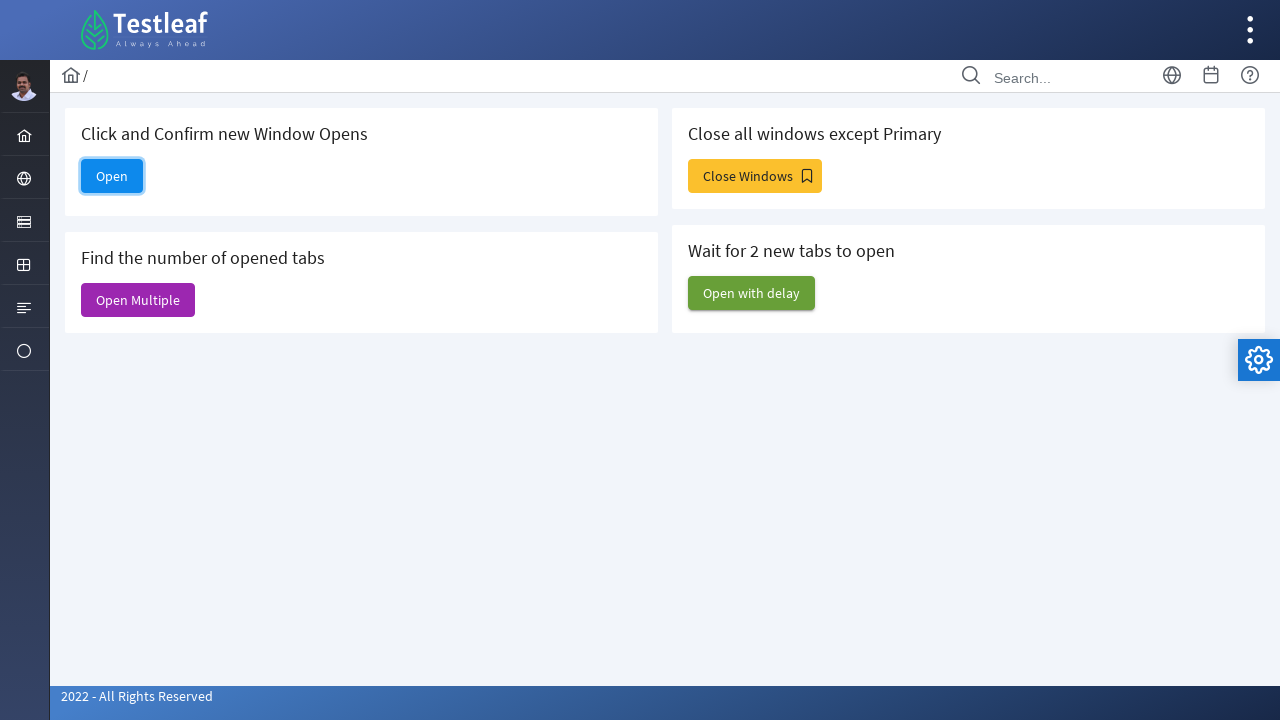

Filled email field in new window with 'testuser87@gmail.com' on #email
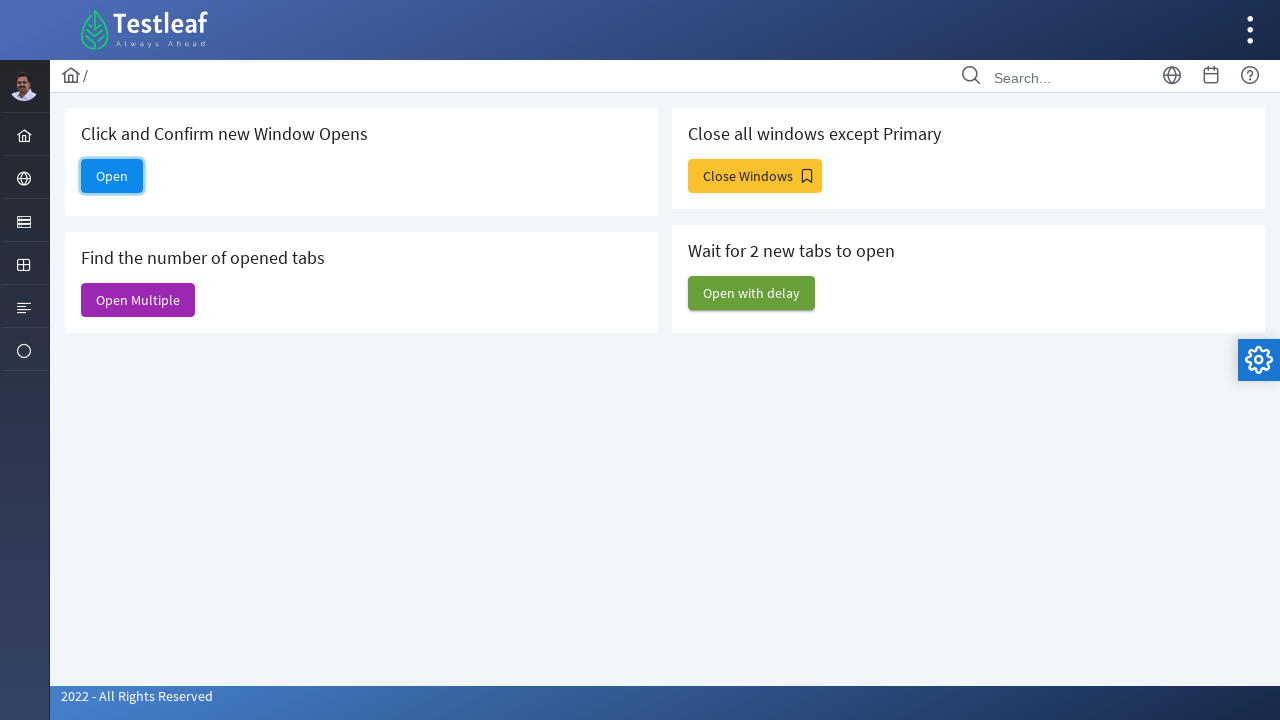

Closed the new window
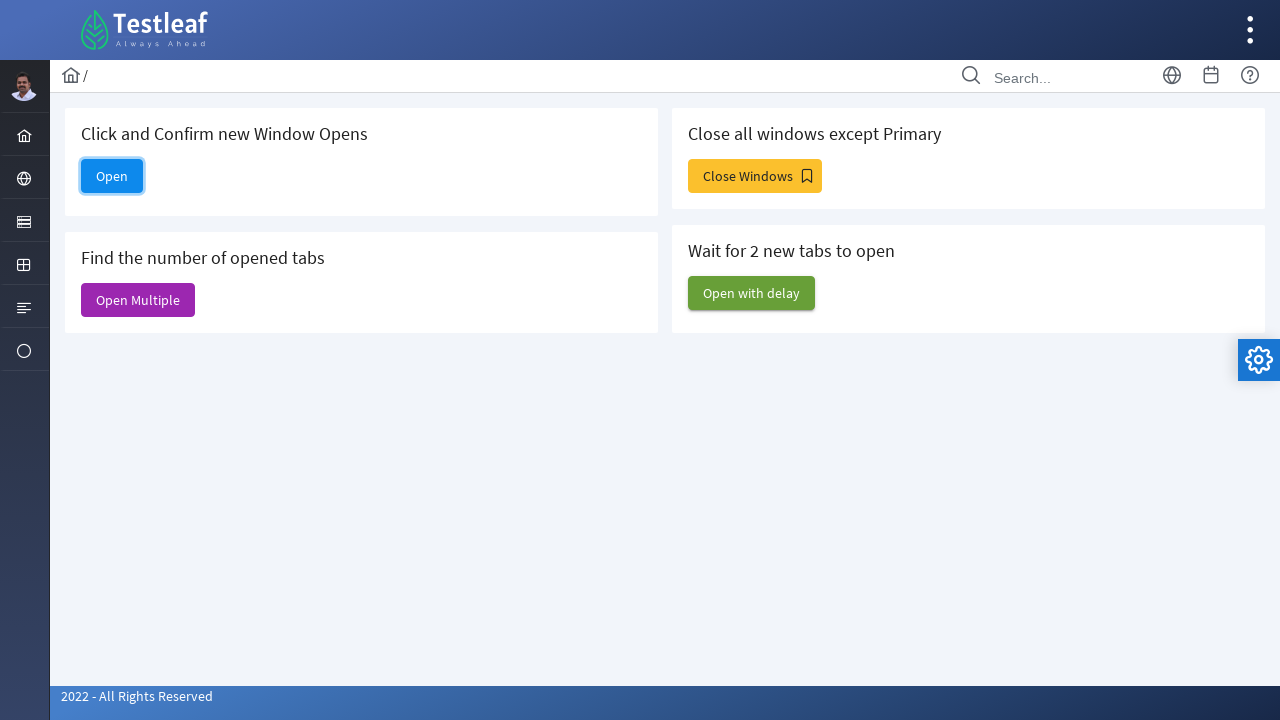

Clicked home icon on main window at (24, 136) on i[class='pi pi-home layout-menuitem-icon']
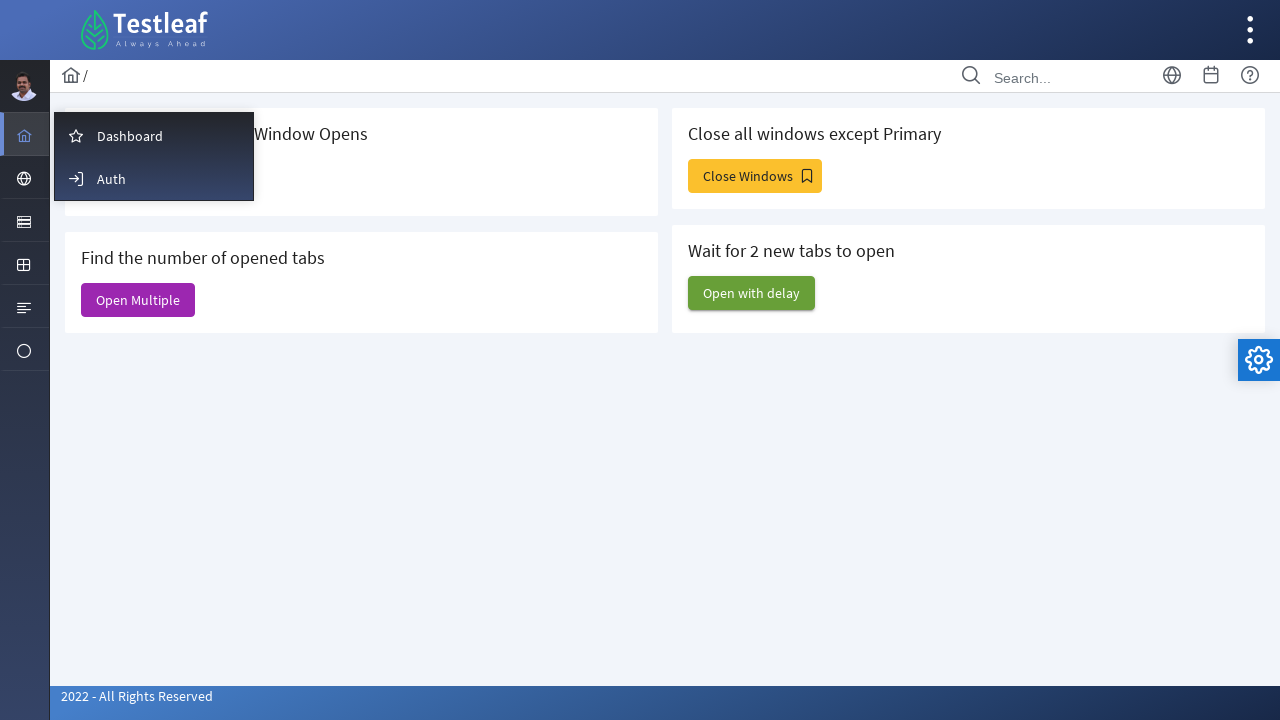

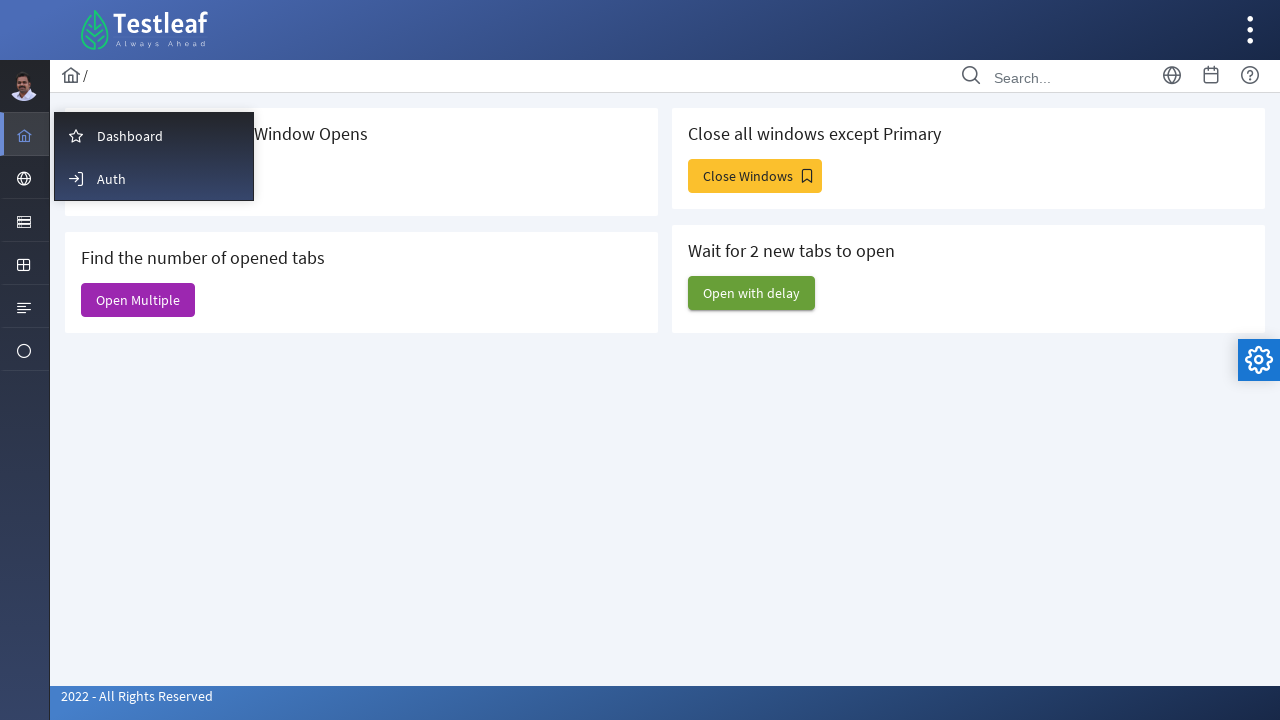